Tests navigation from DemoQA to ToolsQA website by clicking banner, switching to new tab, and performing a search

Starting URL: https://demoqa.com

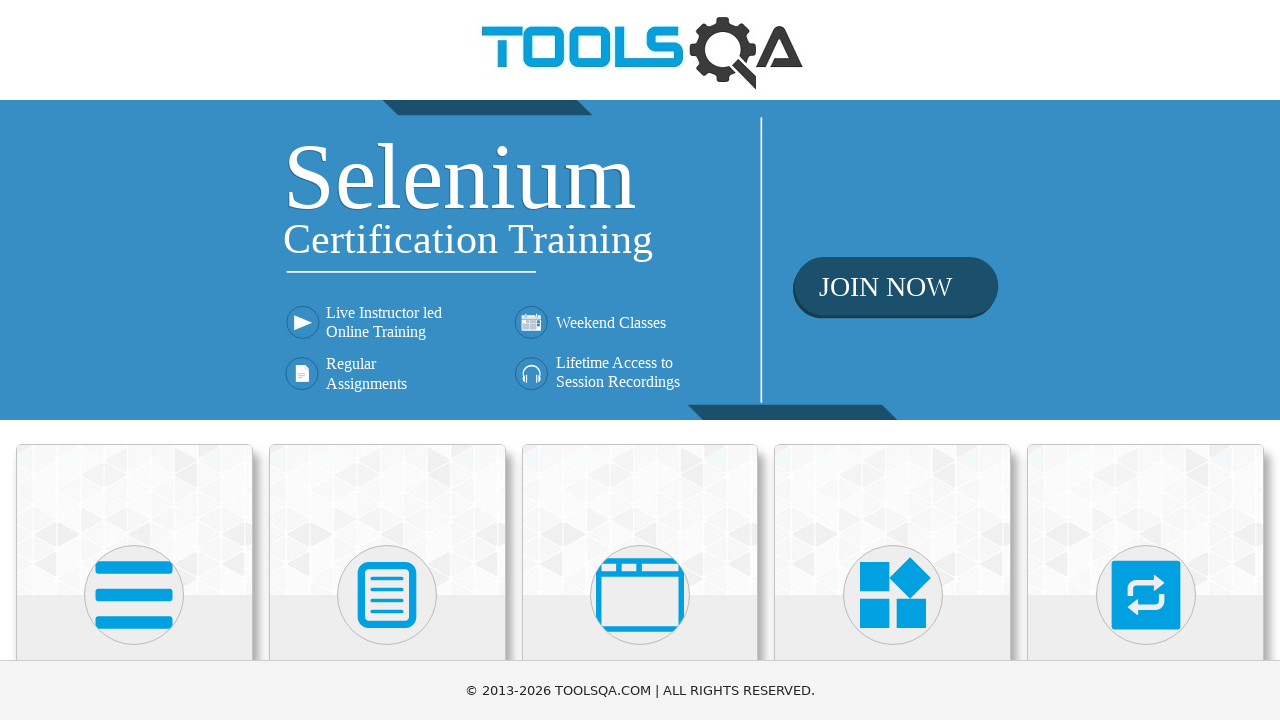

Clicked home banner on DemoQA at (640, 260) on xpath=//div[@class='home-banner']
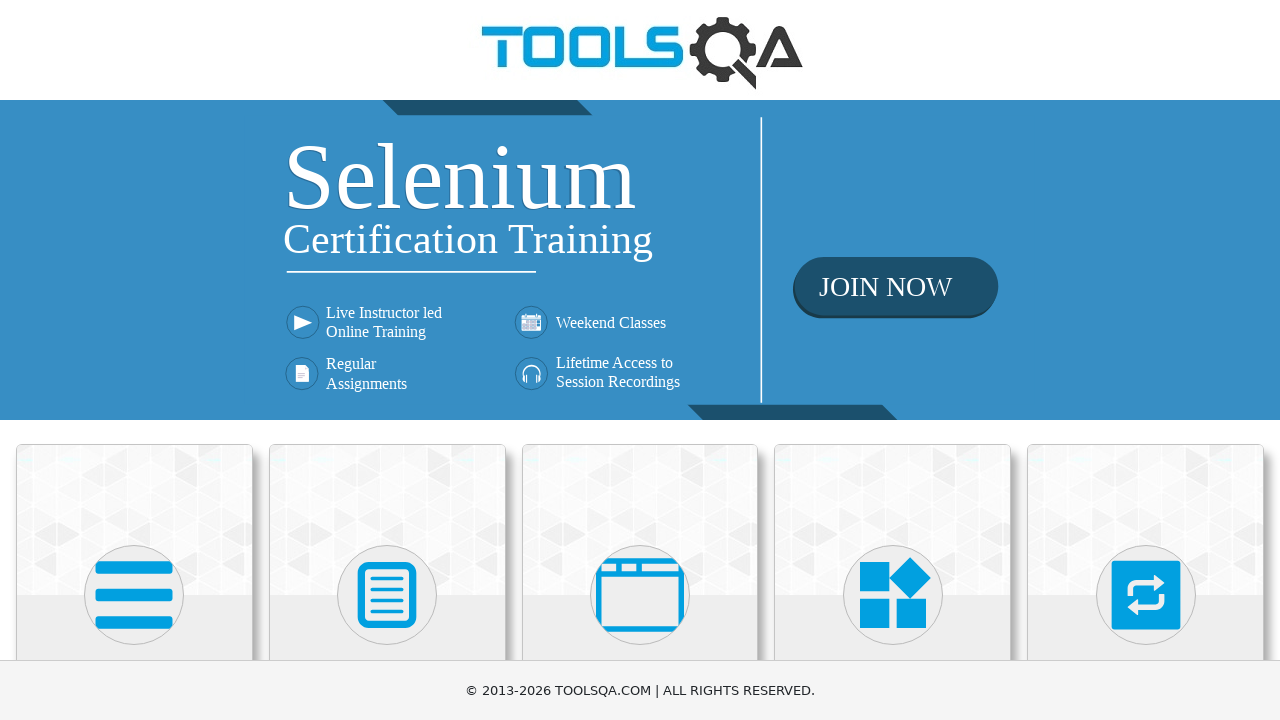

Clicked banner to open new tab at (640, 260) on xpath=//div[@class='home-banner']
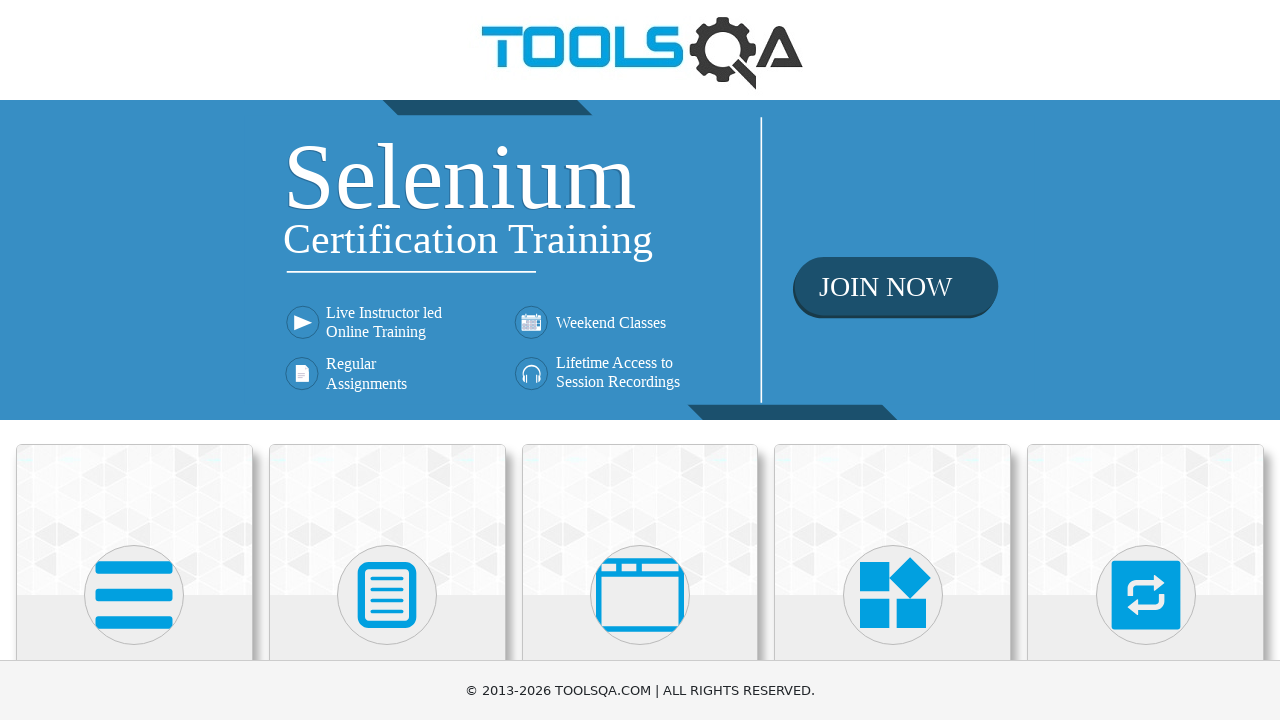

New tab opened and page loaded, switched to ToolsQA
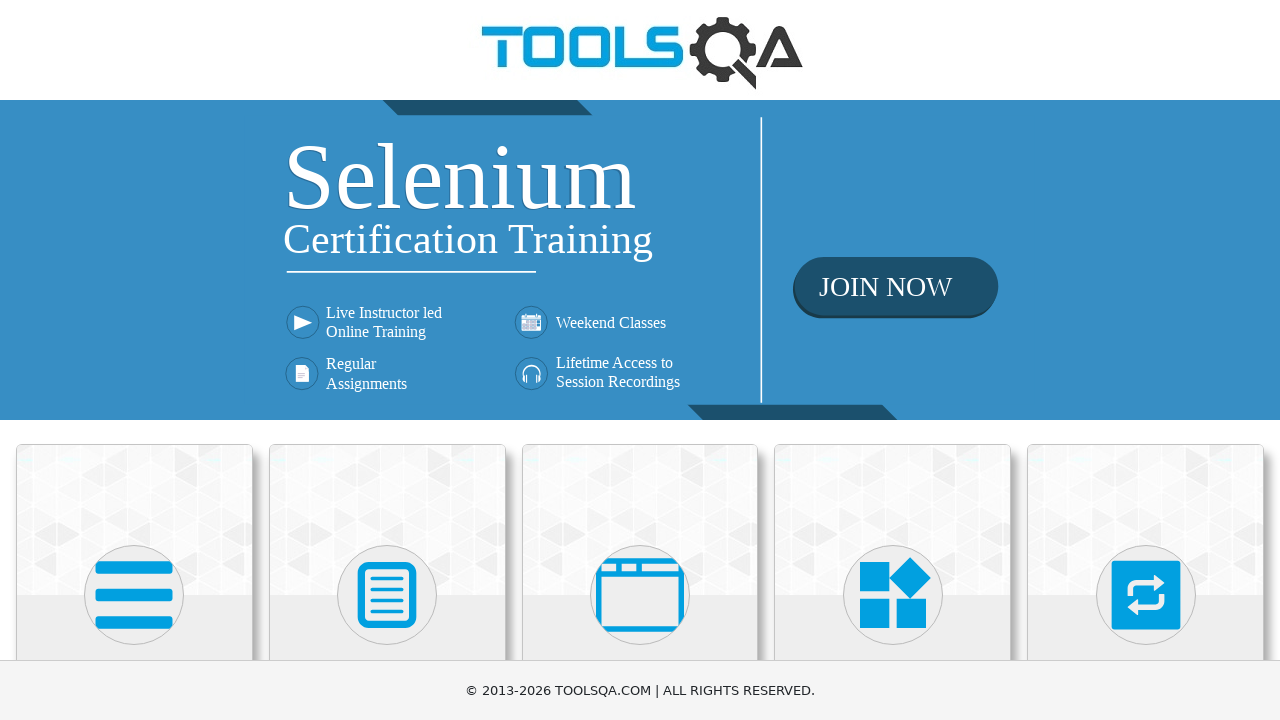

Filled search field with 'selenium' on ToolsQA on input.navbar__search--input
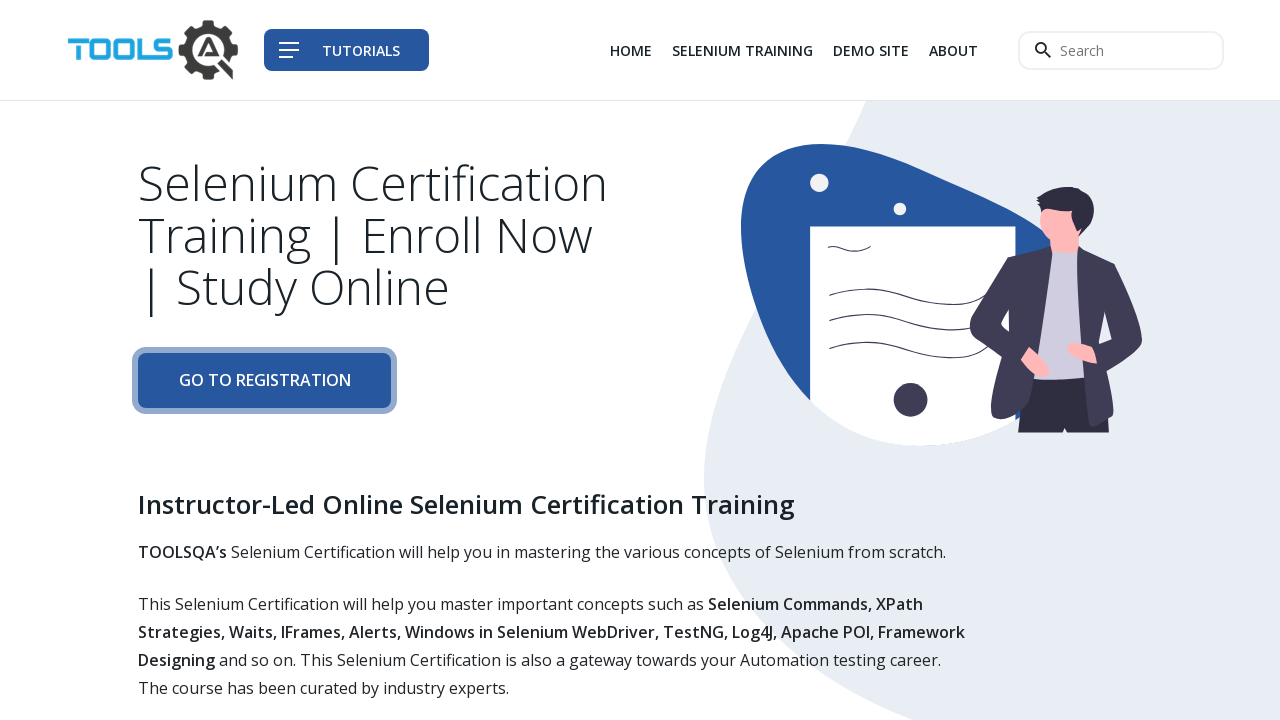

Pressed Enter to submit search query on input.navbar__search--input
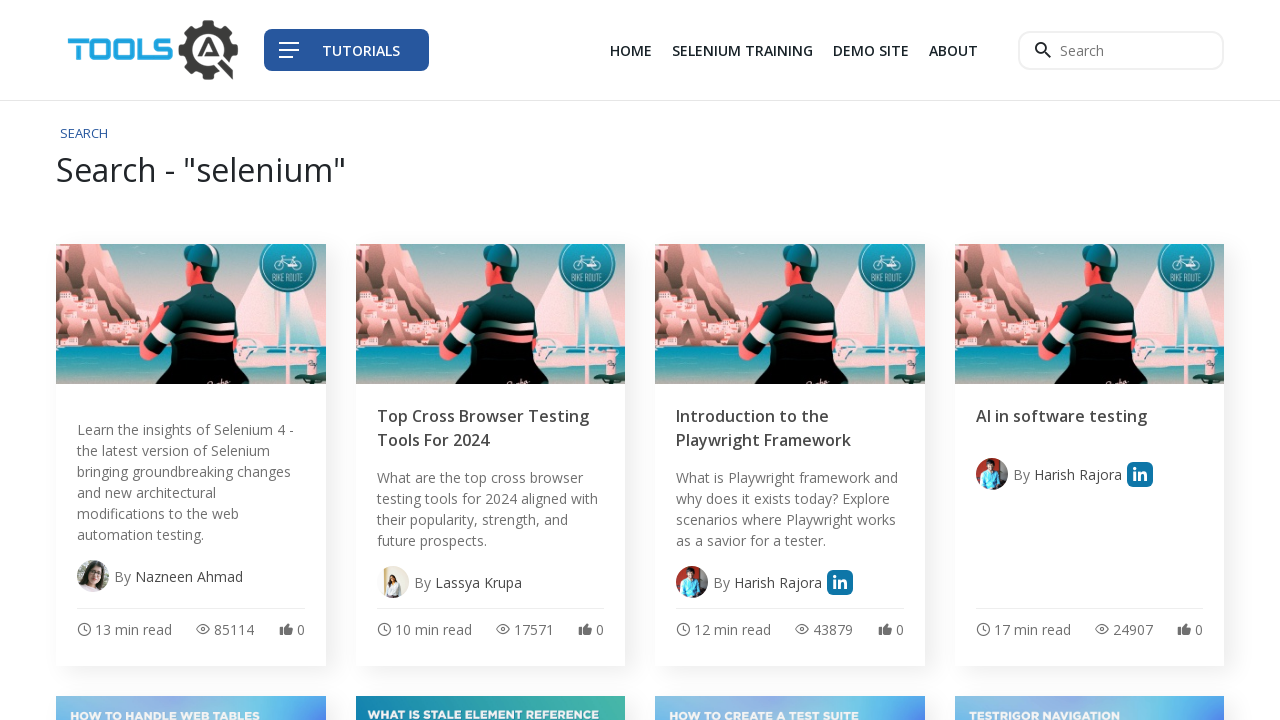

Search results page loaded with selenium keyword
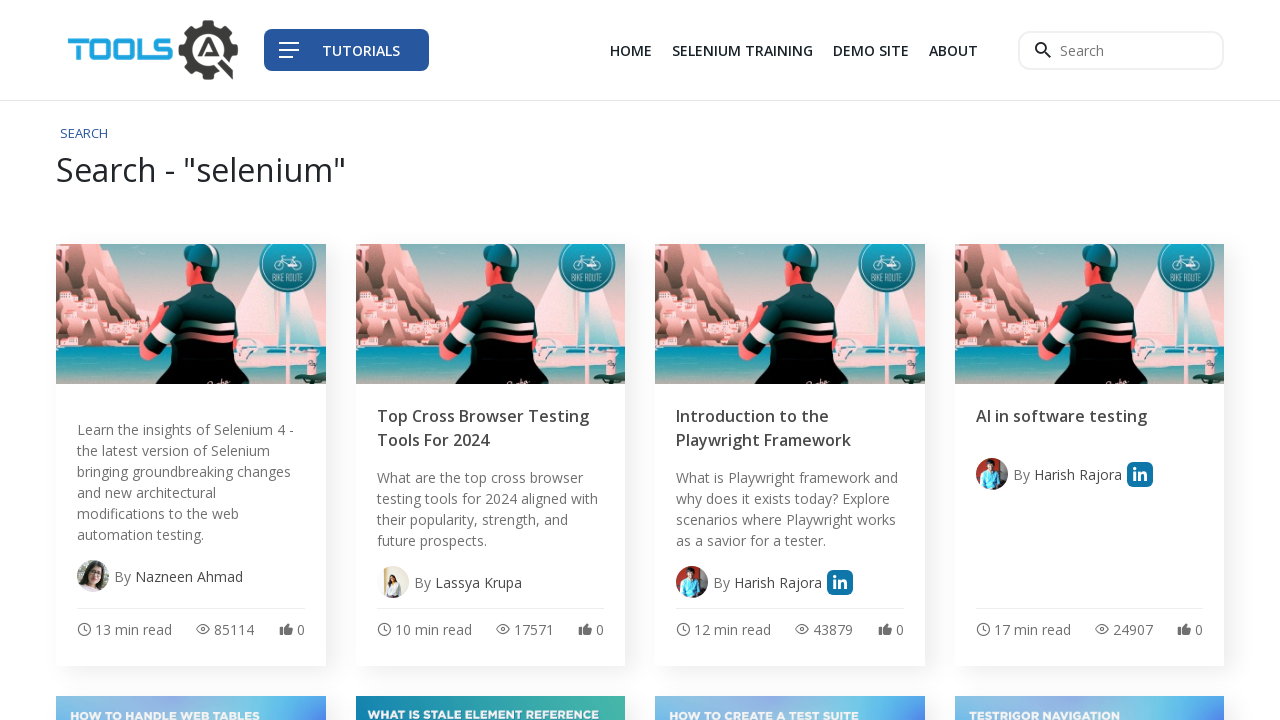

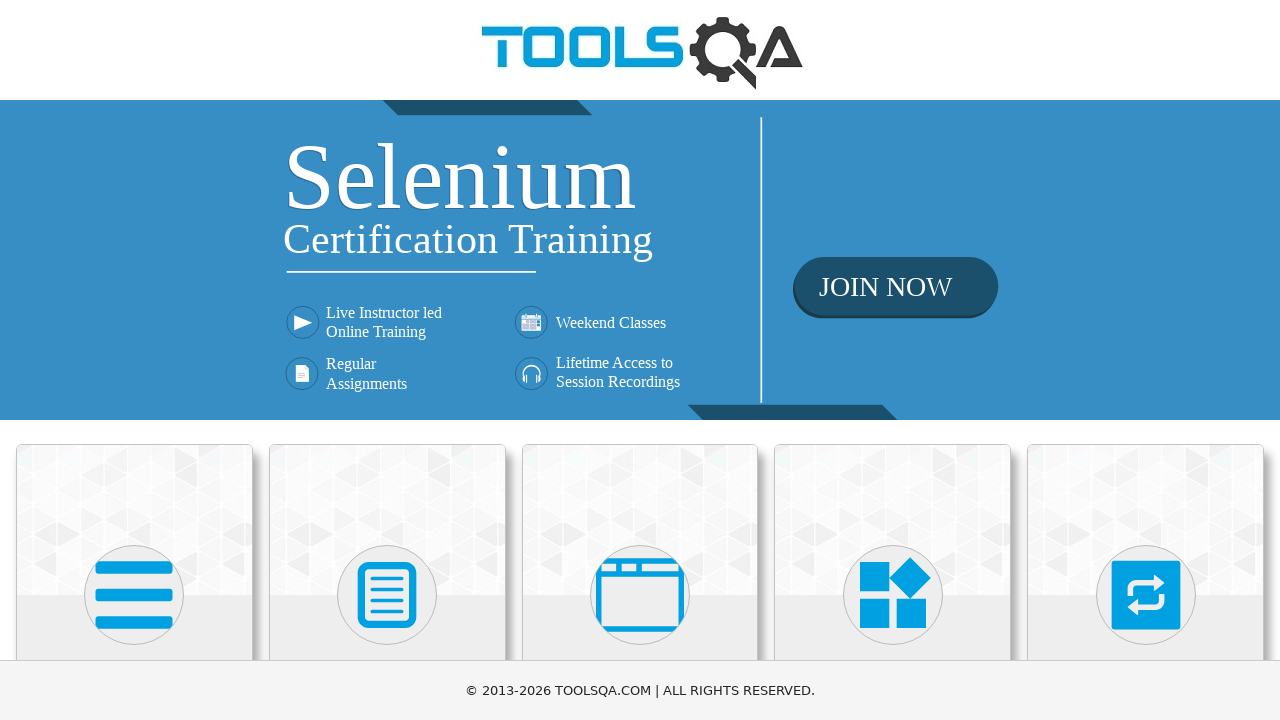